Tests dynamic controls page by verifying checkbox presence, checking its initial selection state, clicking it, and verifying the new selection state

Starting URL: https://training-support.net/webelements/dynamic-controls

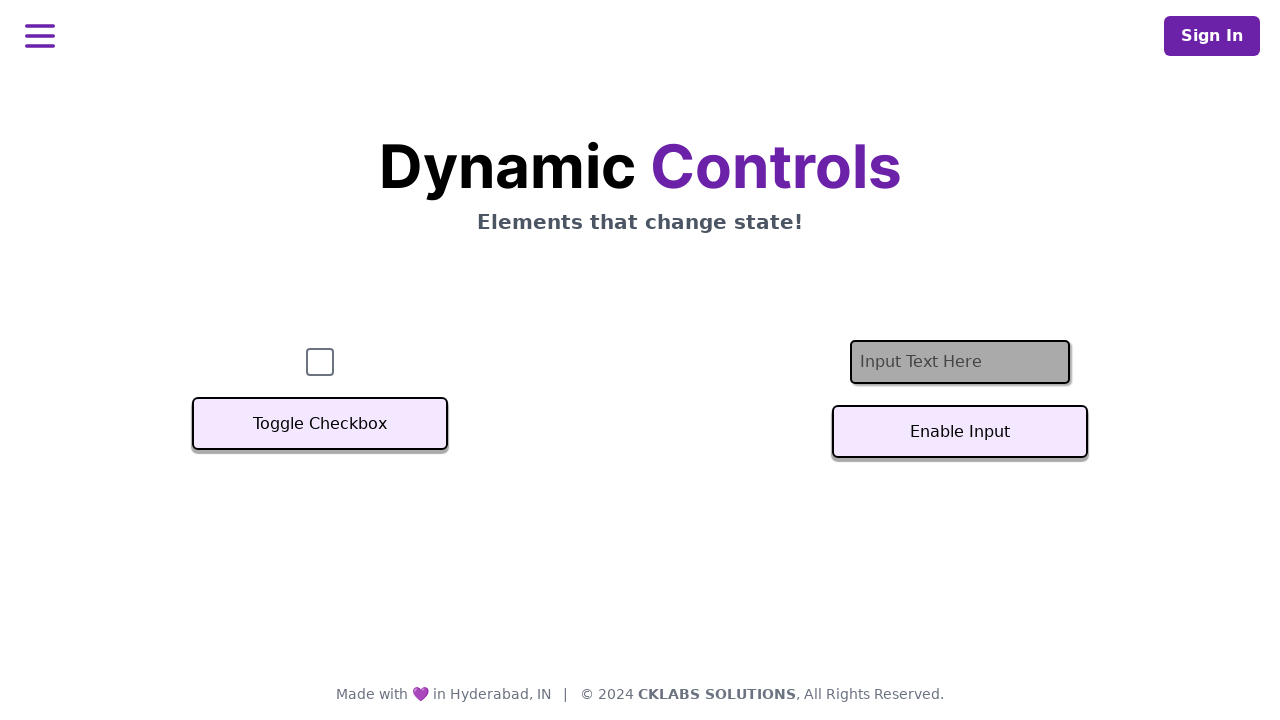

Waited for checkbox element to be visible
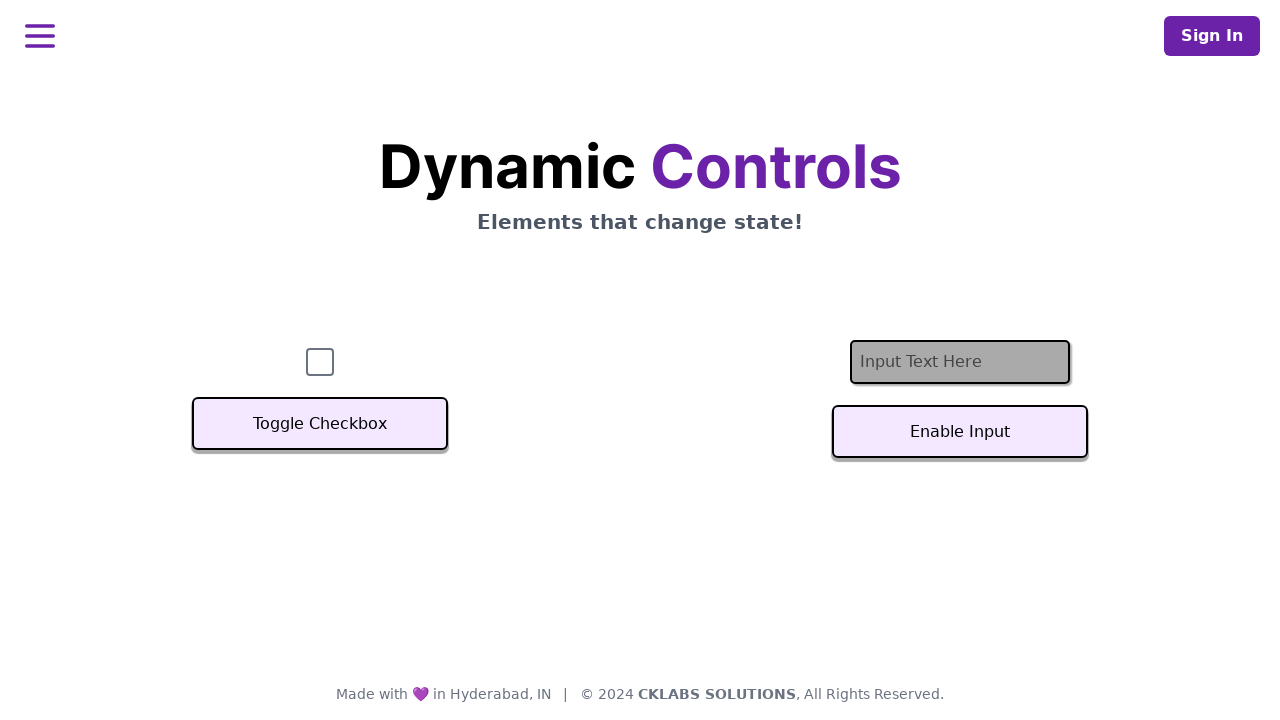

Located checkbox element
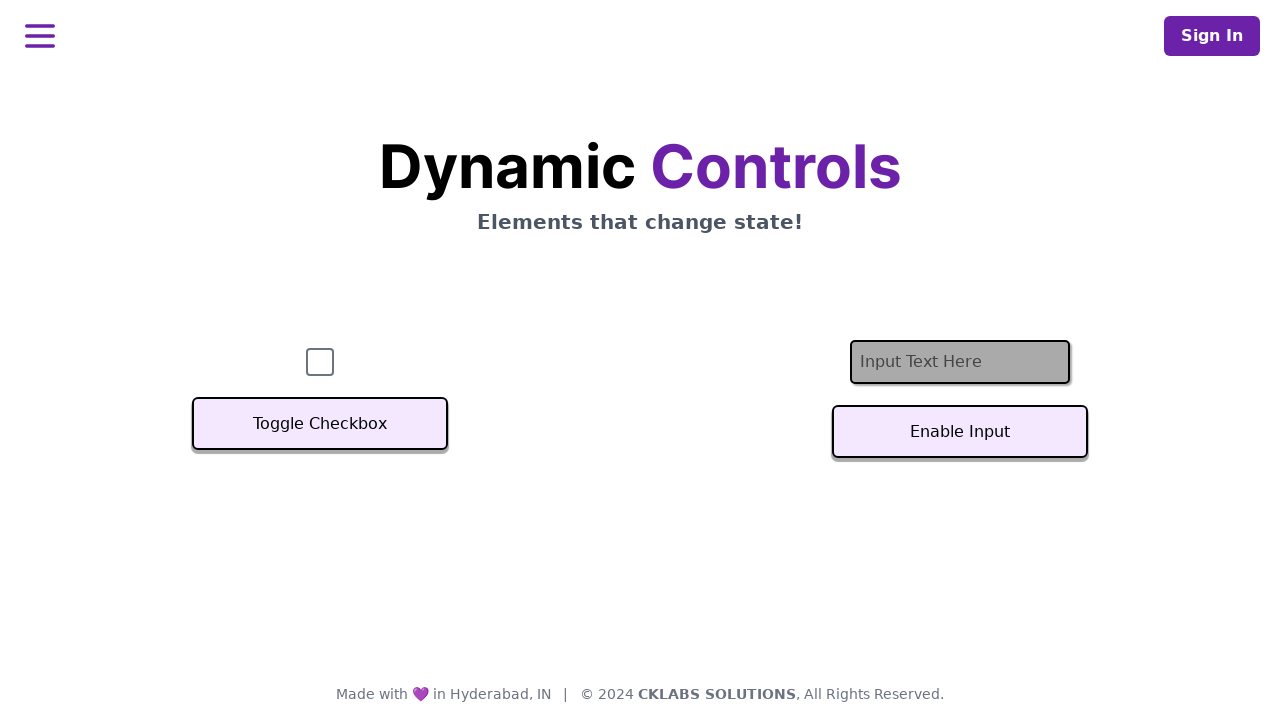

Verified checkbox is visible
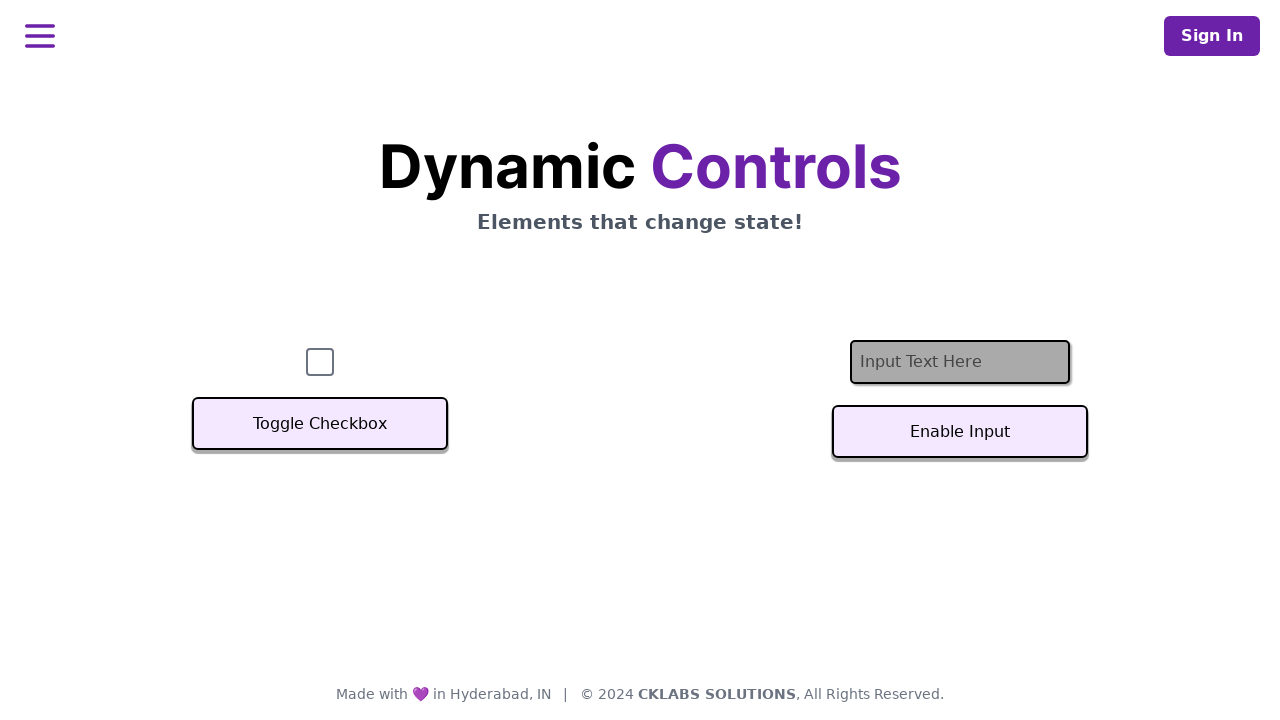

Checked initial checkbox state: not selected
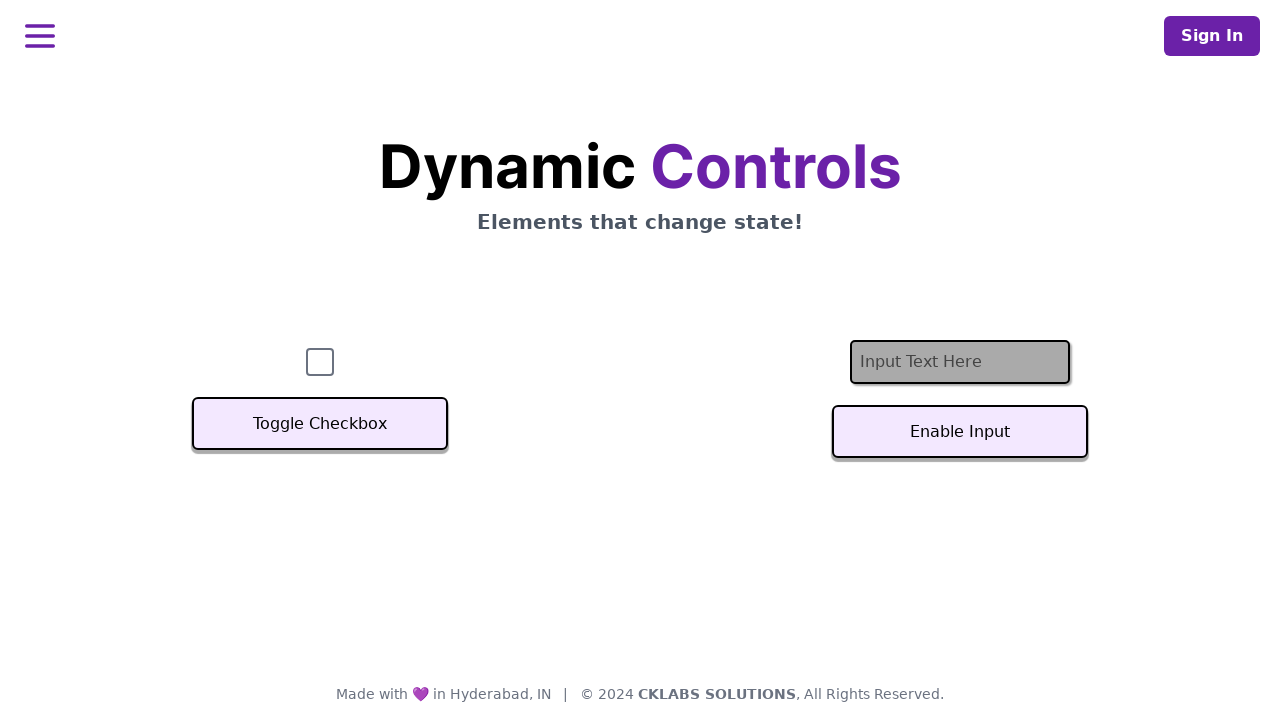

Clicked checkbox to toggle its state at (320, 362) on #checkbox
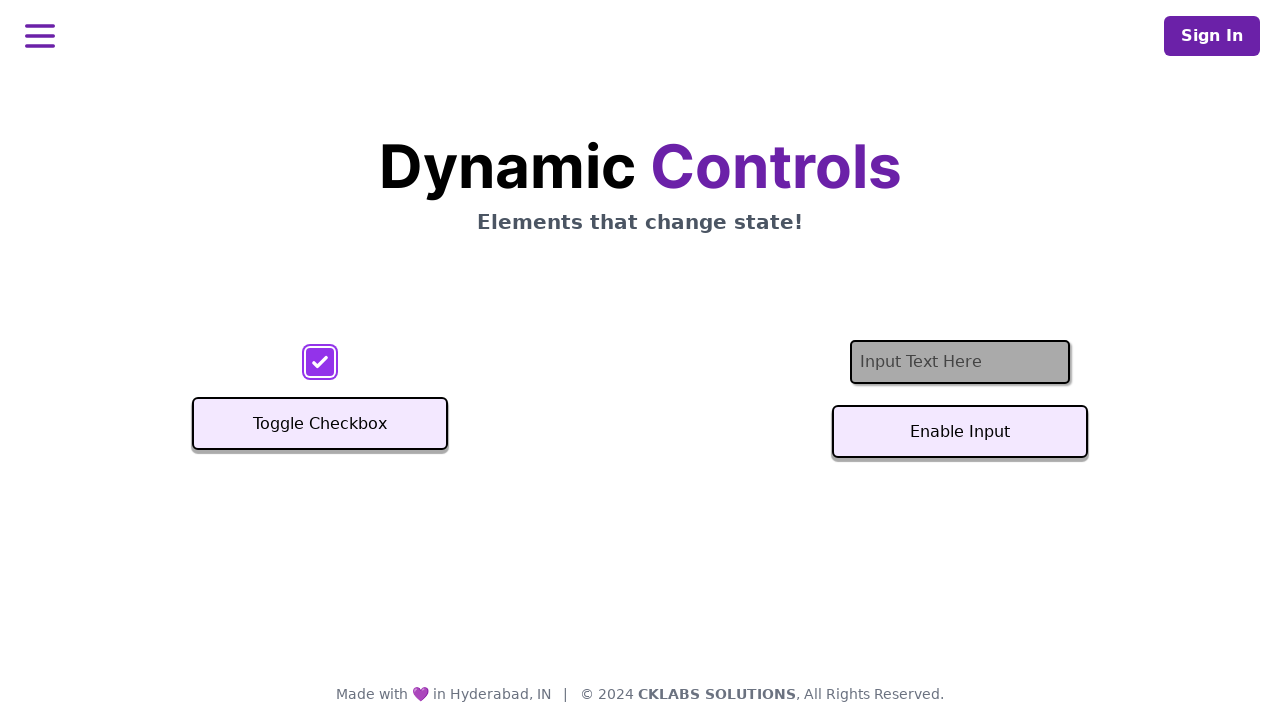

Verified checkbox state after click: selected
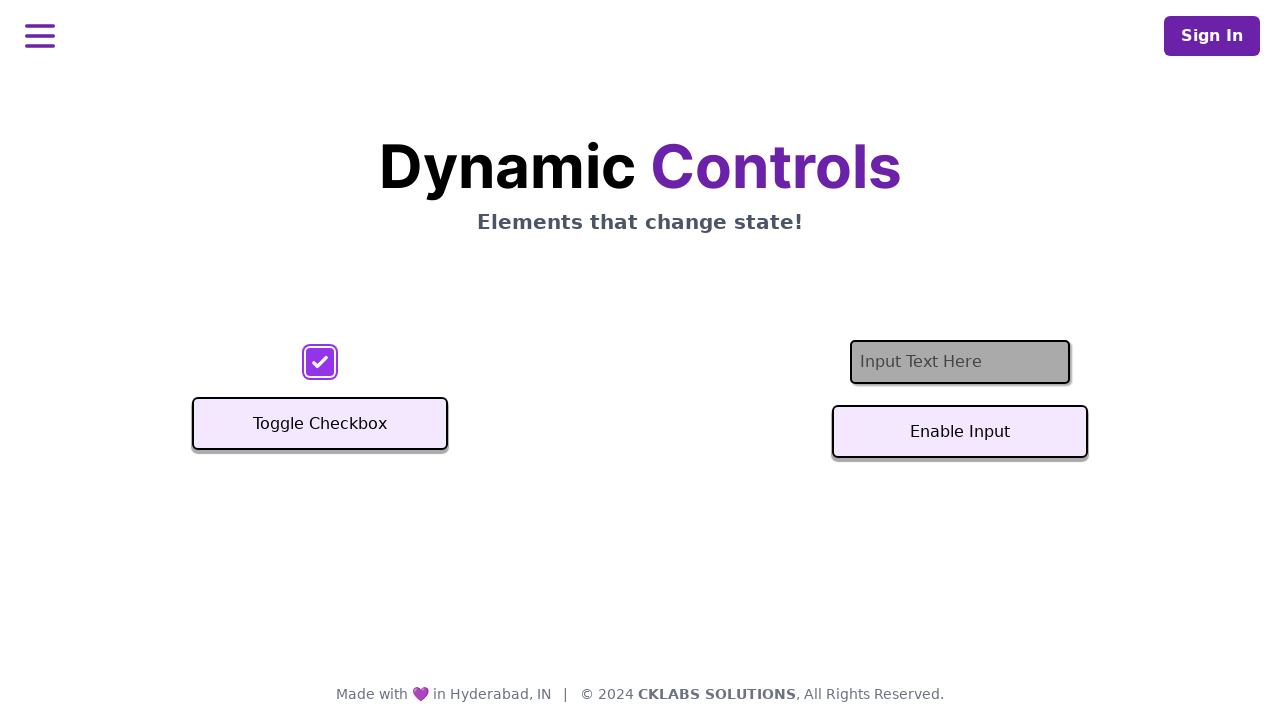

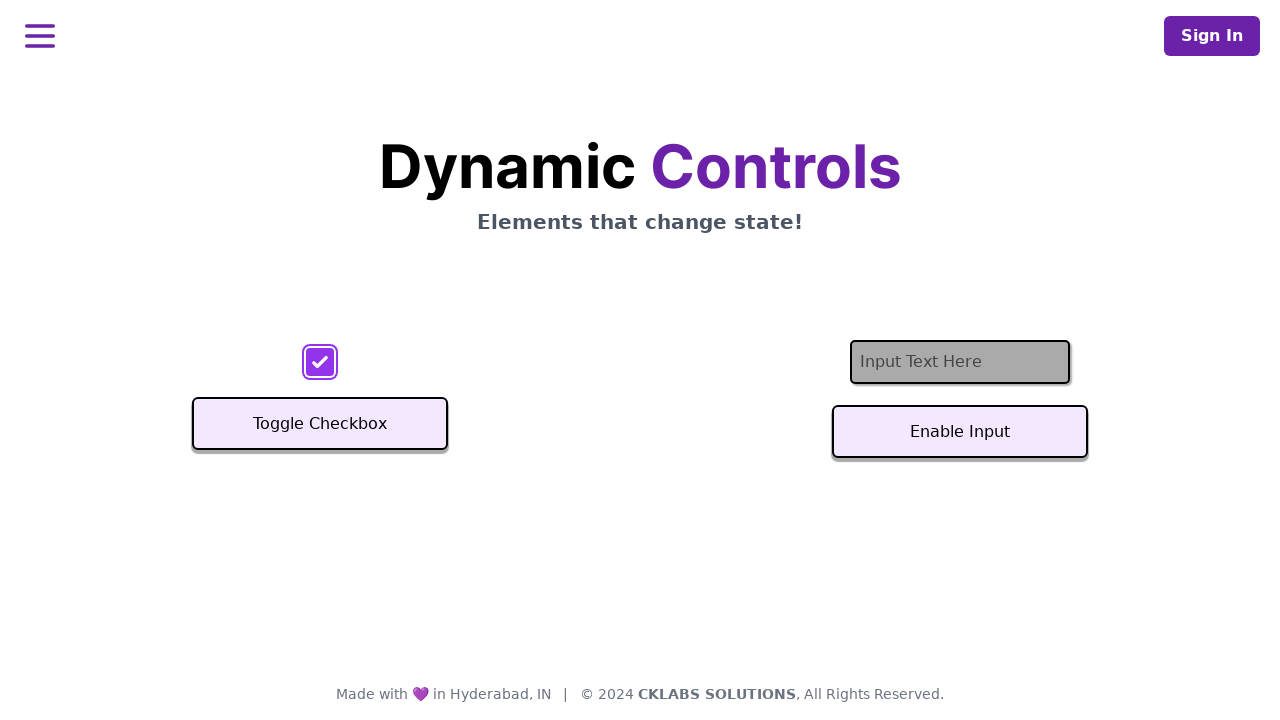